Tests handling multiple browser windows/tabs by clicking a "Try it Yourself" link that opens a new window, switching between windows, and then clicking another link that opens additional windows.

Starting URL: https://www.w3schools.com/js/js_popup.asp

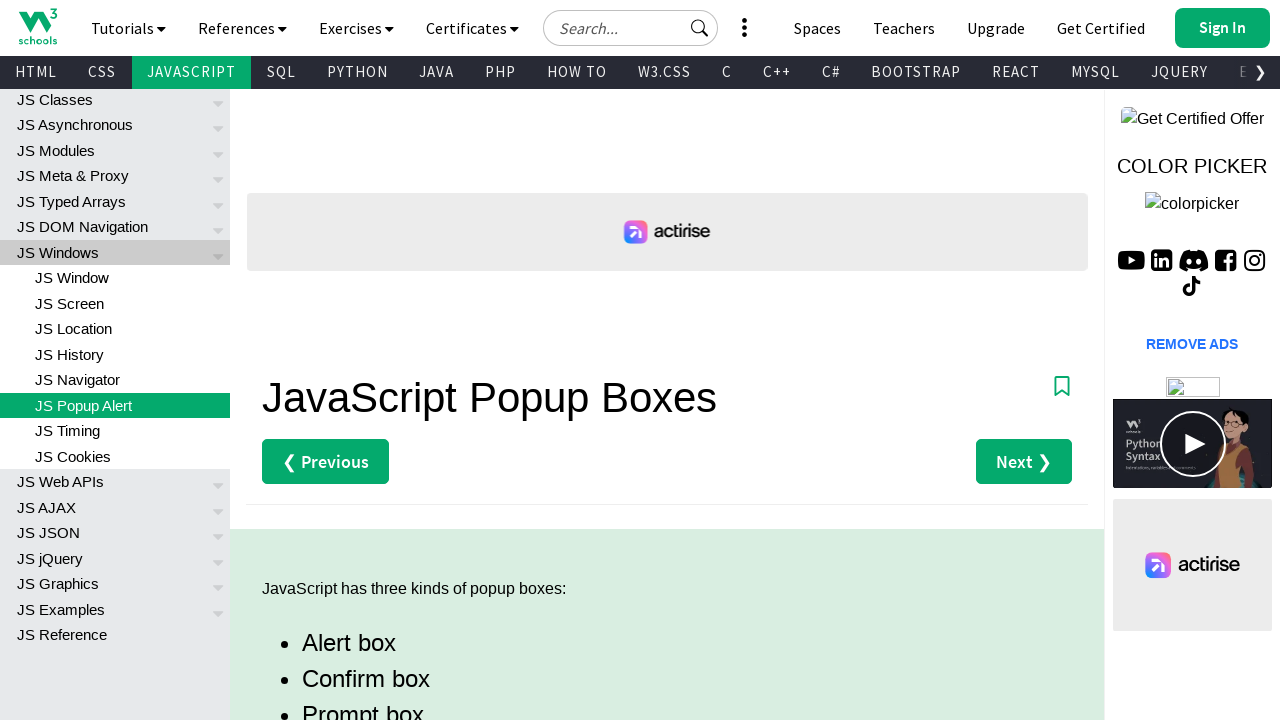

Clicked first 'Try it Yourself' link and new tab opened at (334, 360) on (//a[text()='Try it Yourself »'])[1]
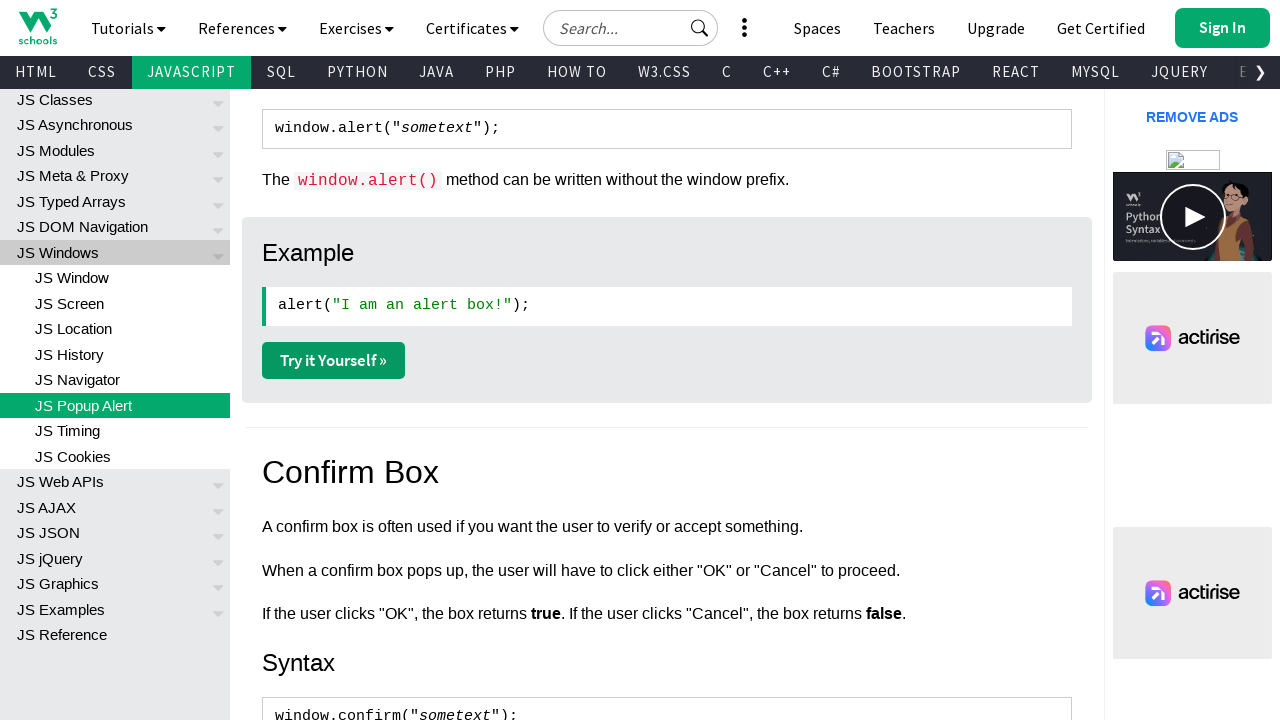

New tab page loaded completely
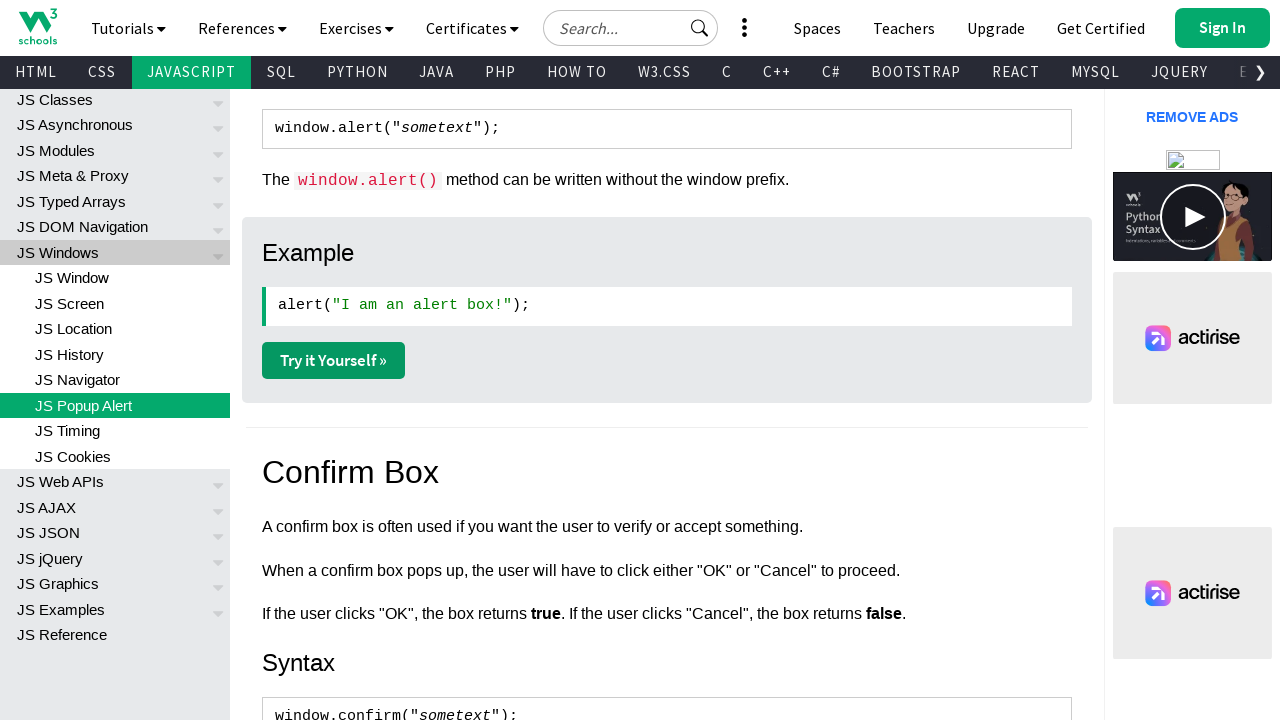

Verified parent window URL and title
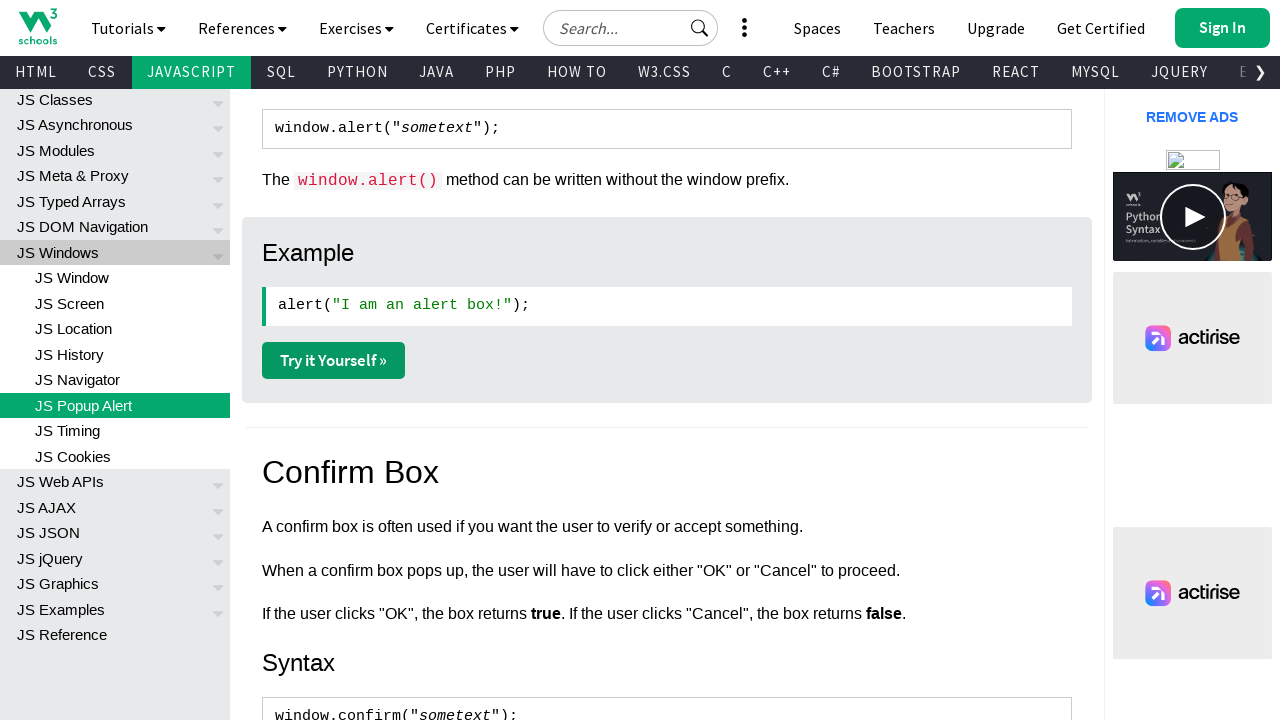

Verified child window URL and title
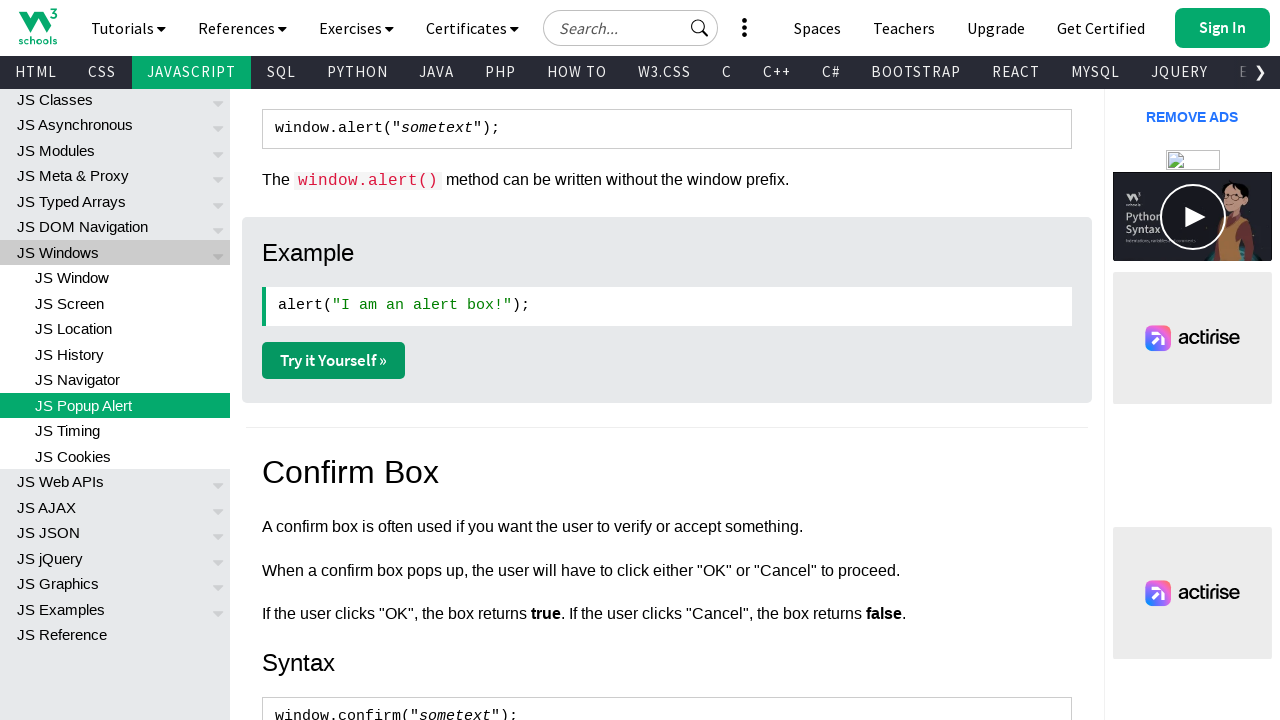

Clicked 'Get Your Own Website' button and third window opened at (920, 22) on a#getwebsitebtn
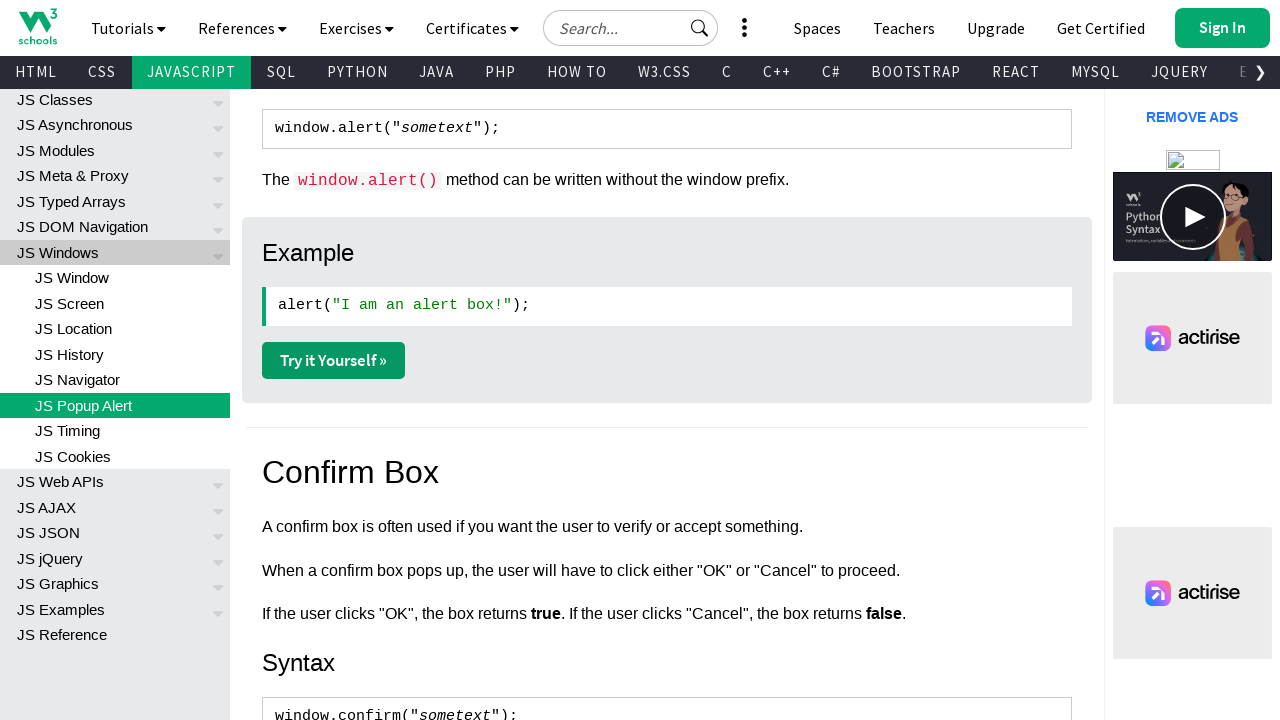

Third window page loaded completely
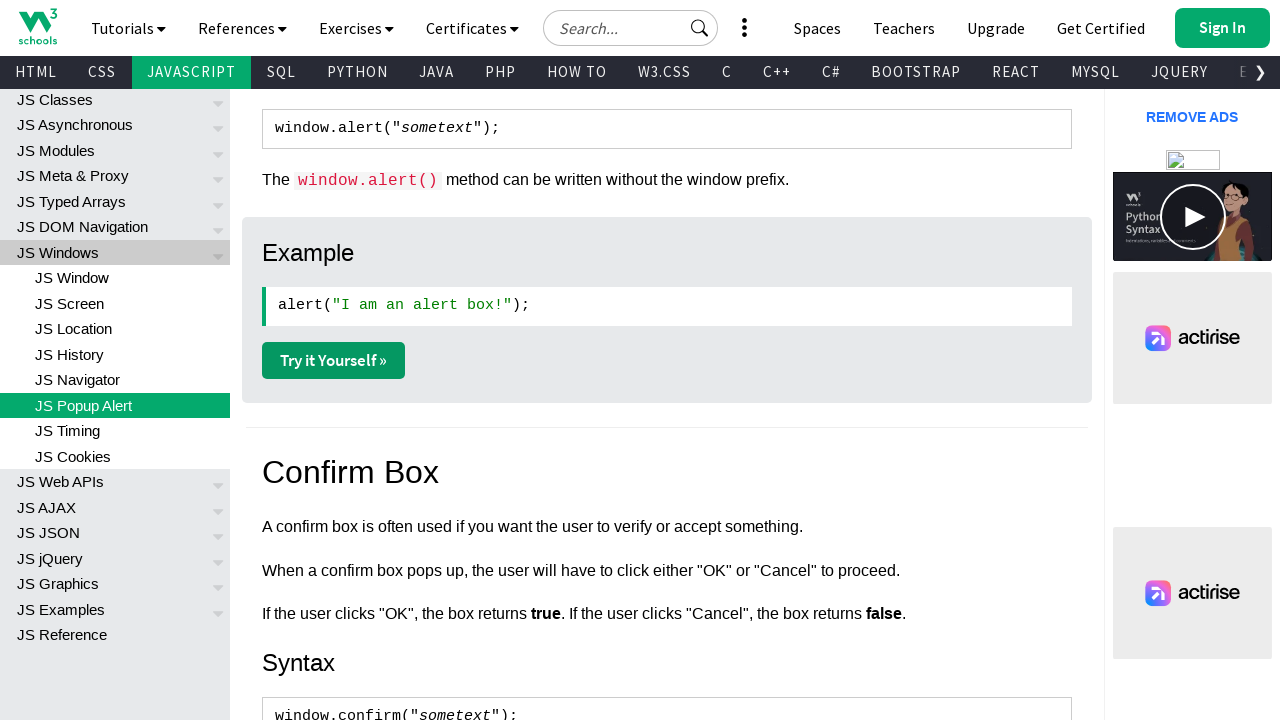

Verified all open windows and their URLs/titles
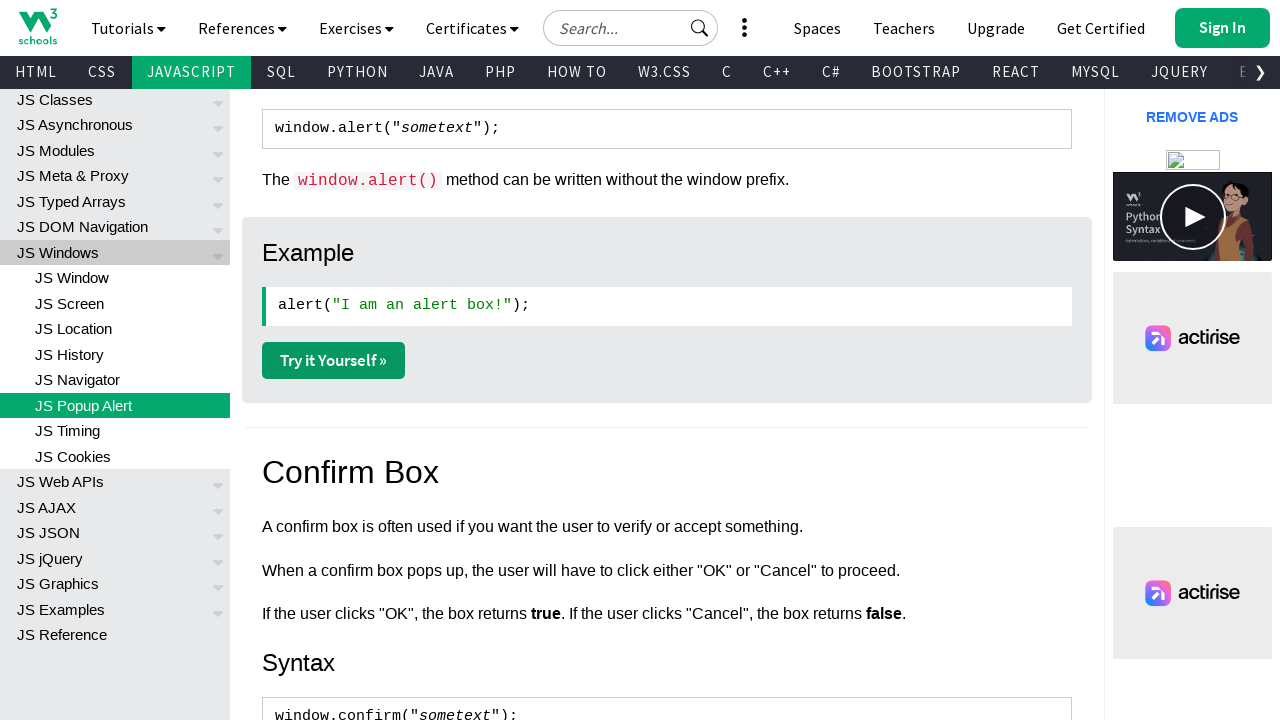

Test completed successfully
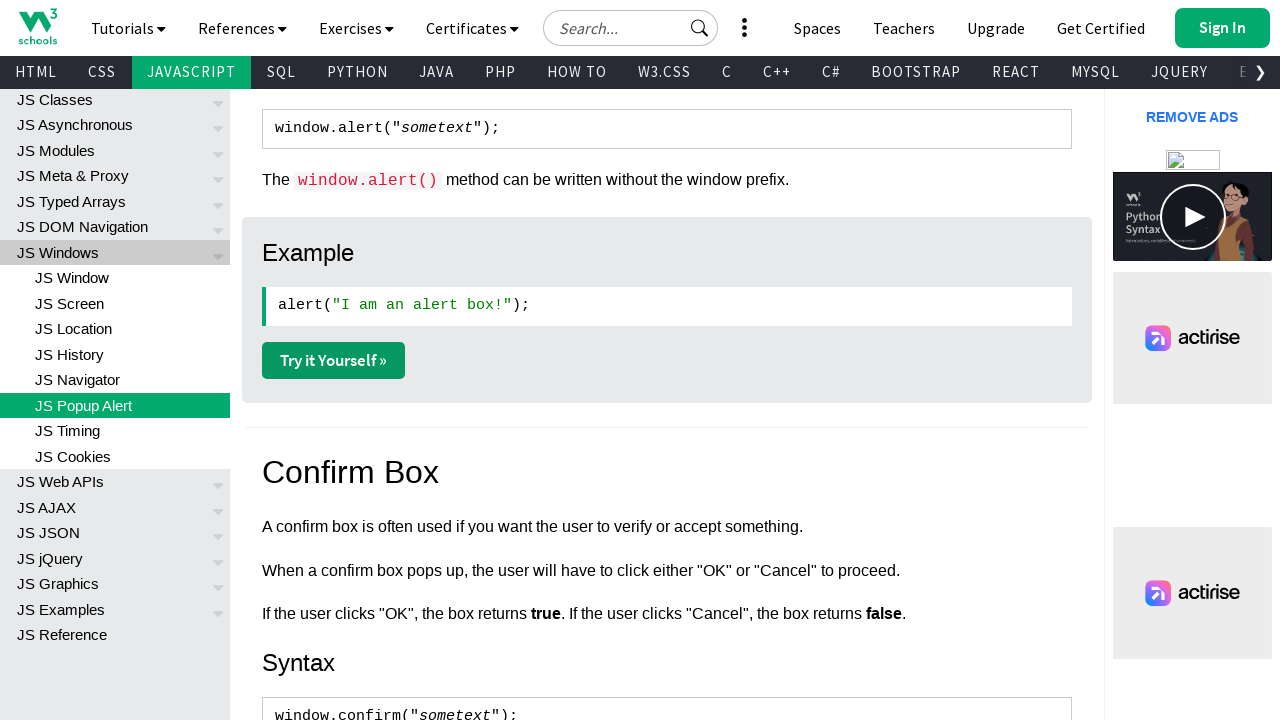

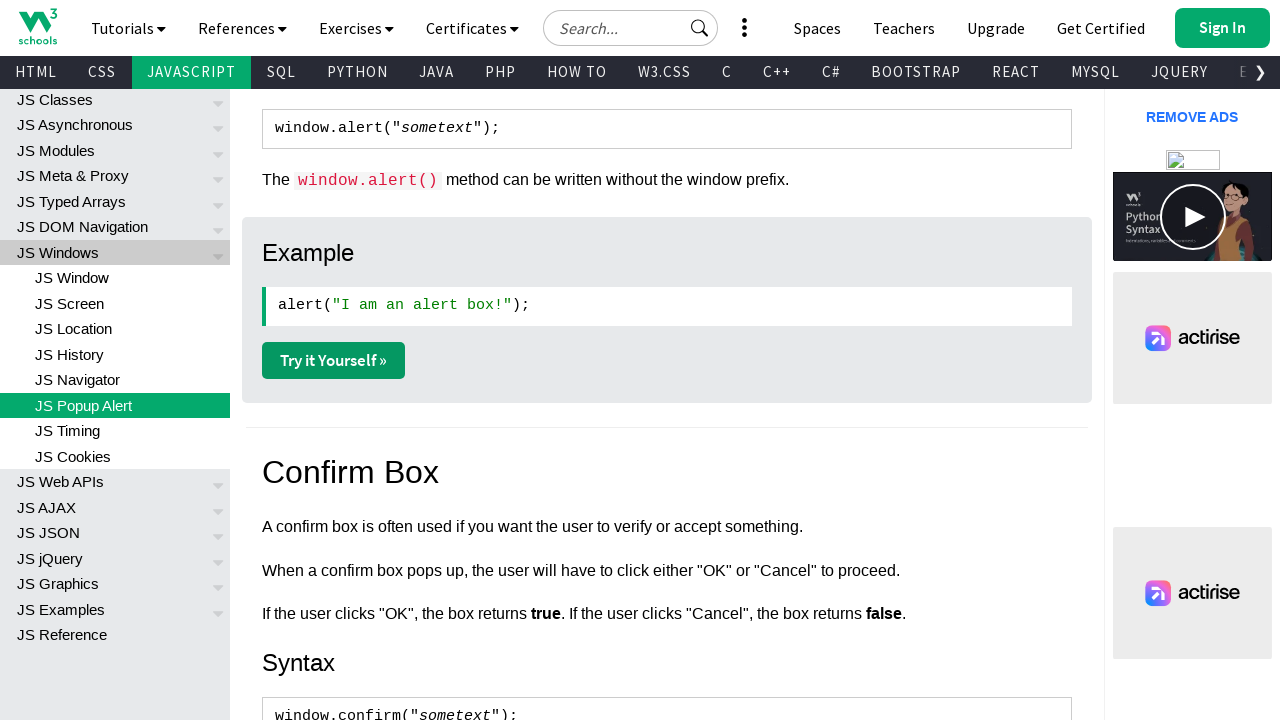